Tests registration form email validation by entering invalid email formats and verifying that appropriate error messages are displayed for both email and confirm email fields.

Starting URL: https://alada.vn/tai-khoan/dang-ky.html

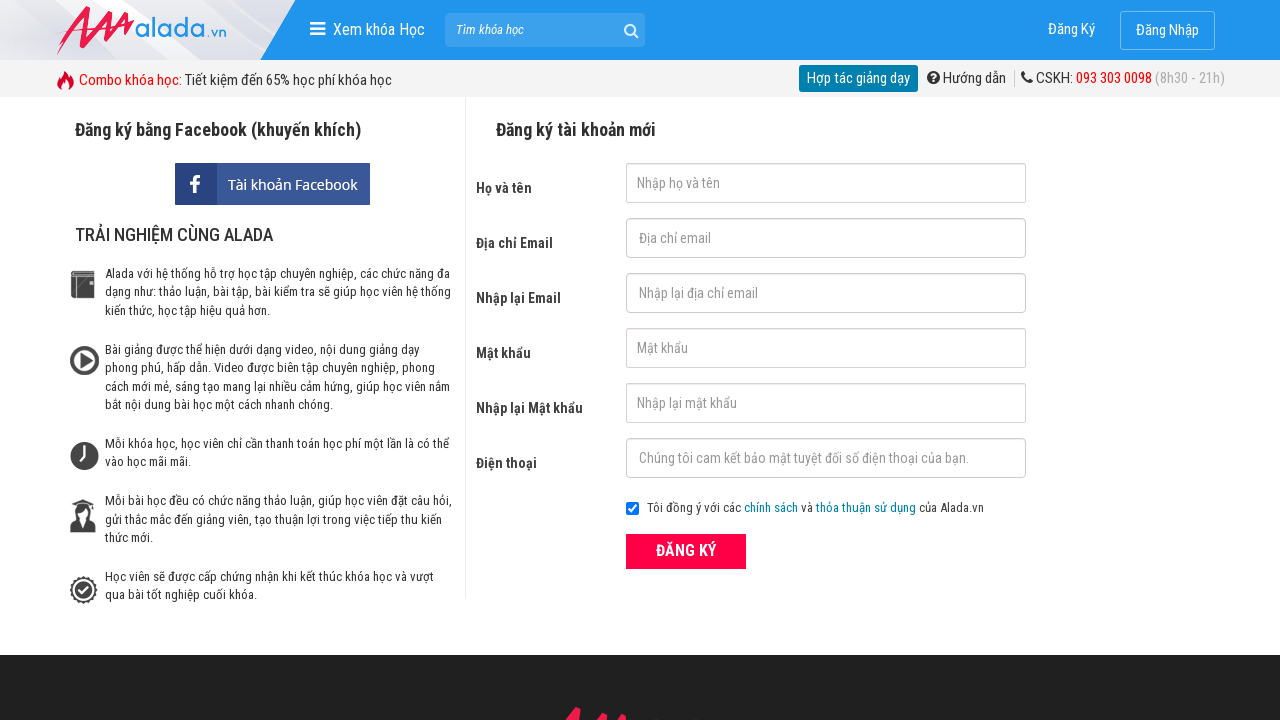

Filled email field with invalid format 'abcd@1346@123' on input#txtEmail
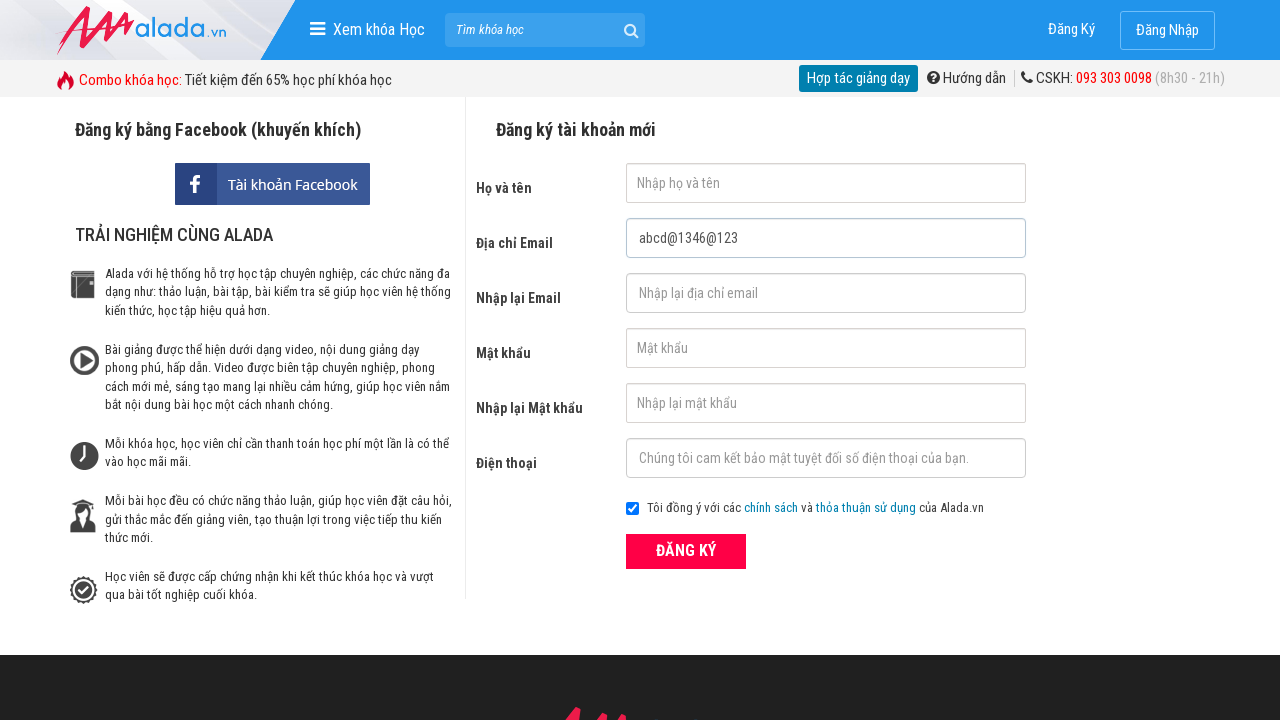

Filled confirm email field with same invalid email 'abcd@1346@123' on input#txtCEmail
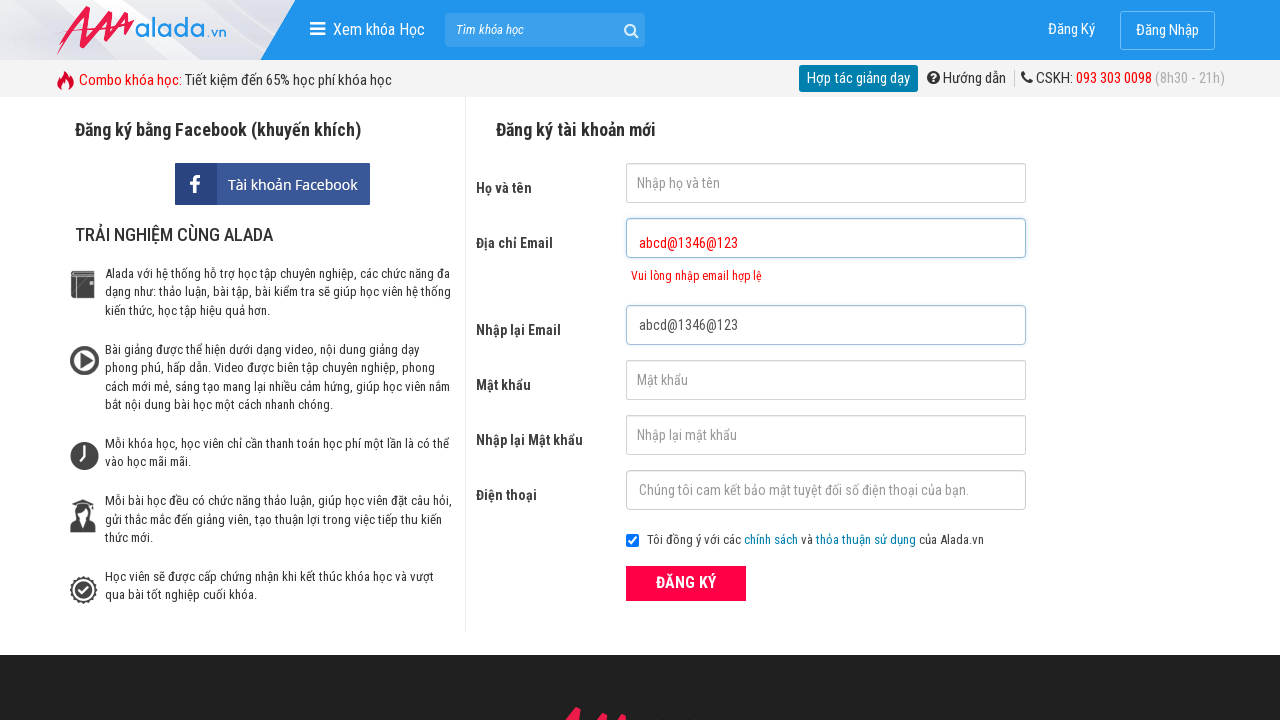

Clicked submit button to attempt registration at (686, 583) on button[type='submit']
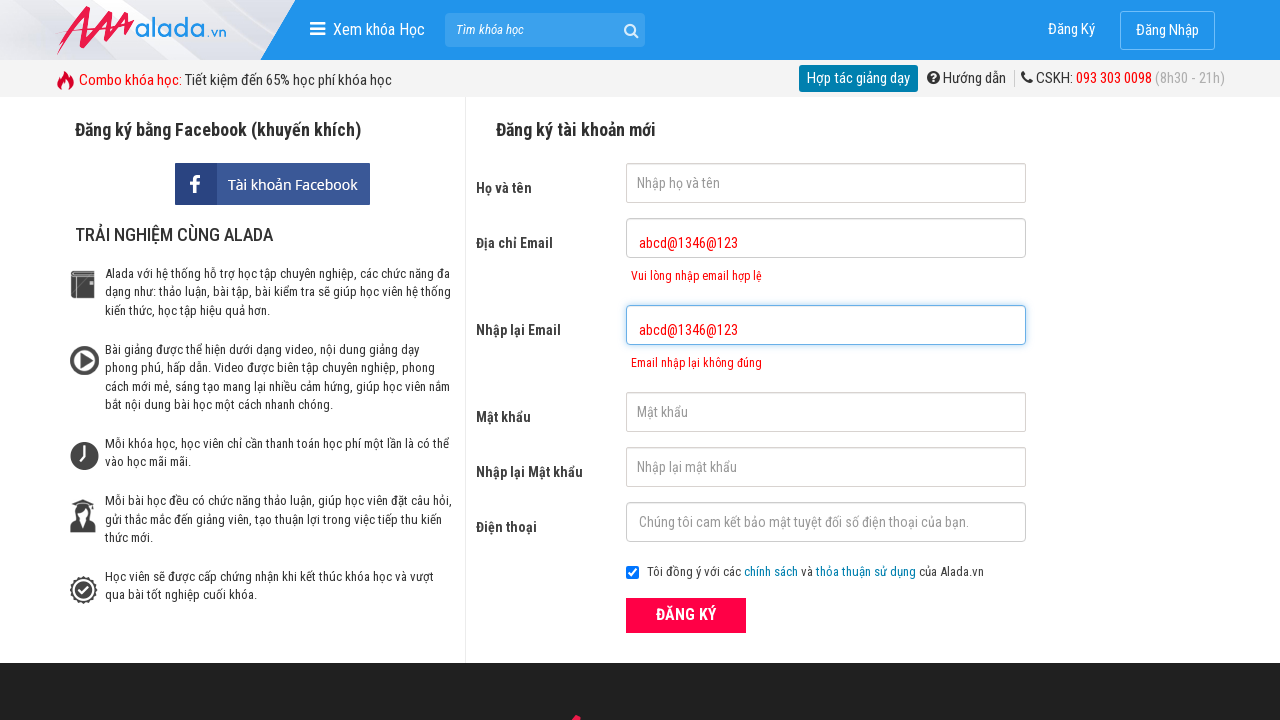

Email error message element appeared
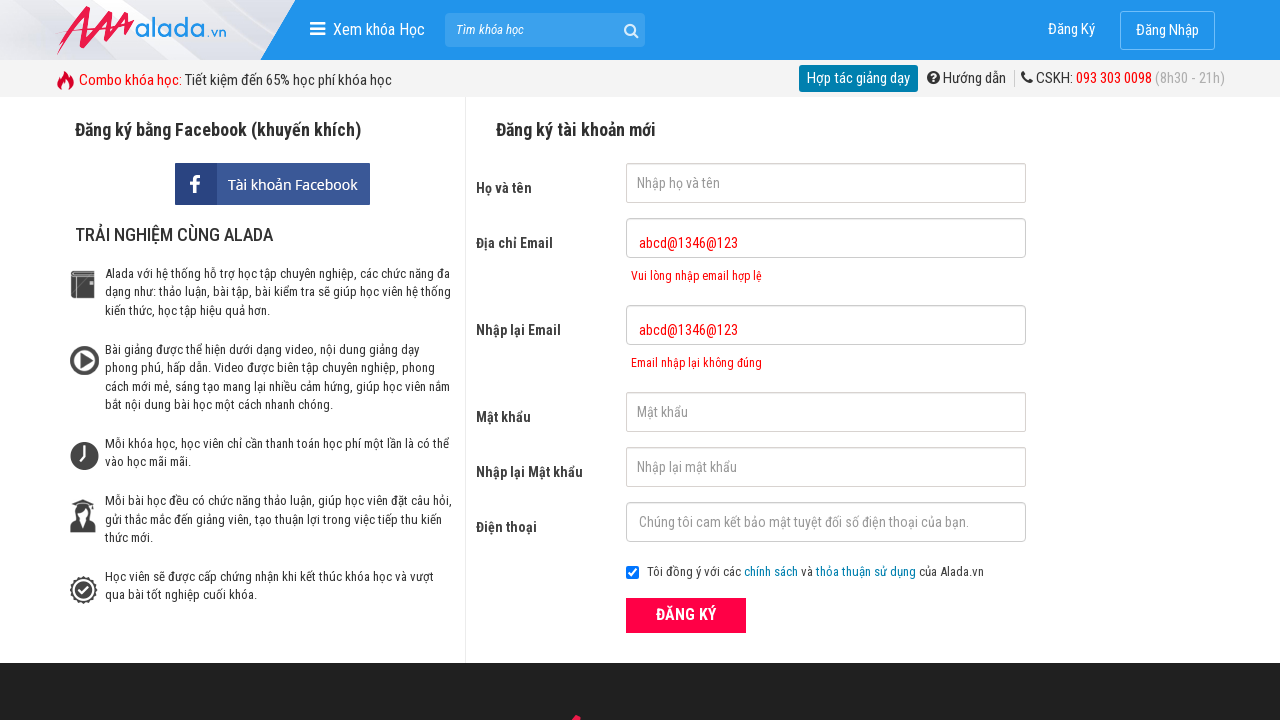

Verified email error message: 'Vui lòng nhập email hợp lệ'
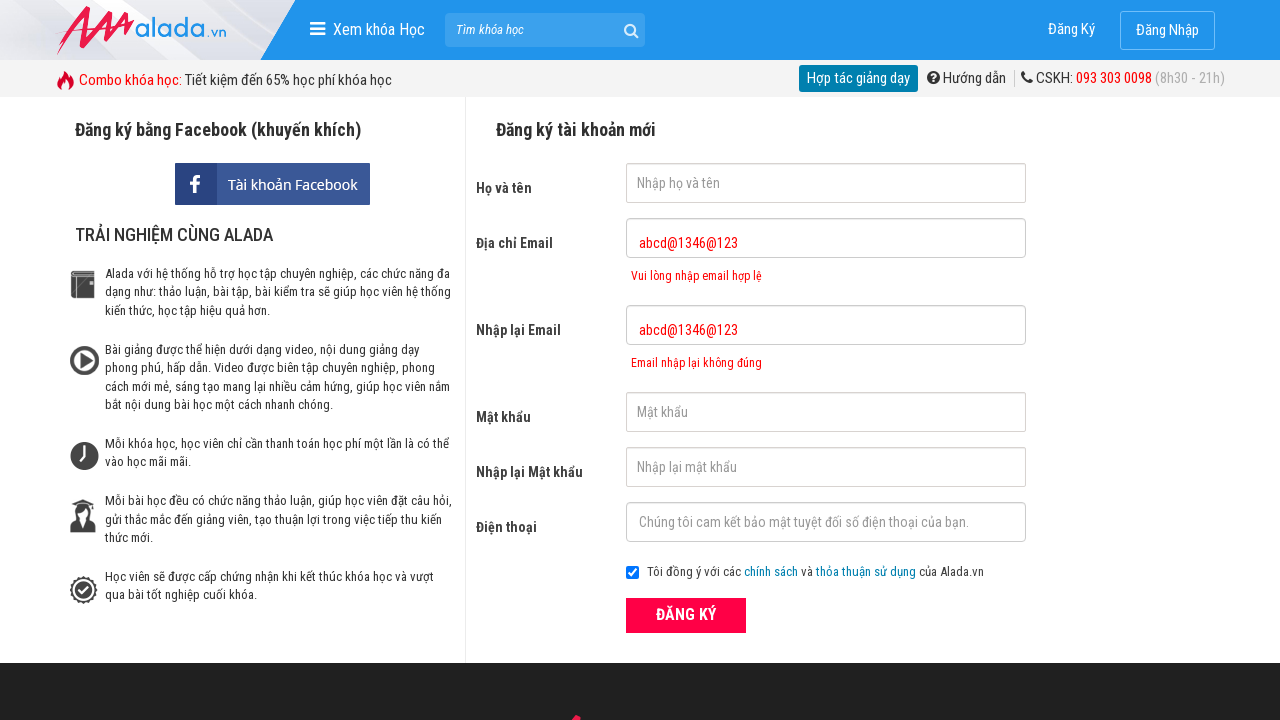

Verified confirm email error message: 'Email nhập lại không đúng'
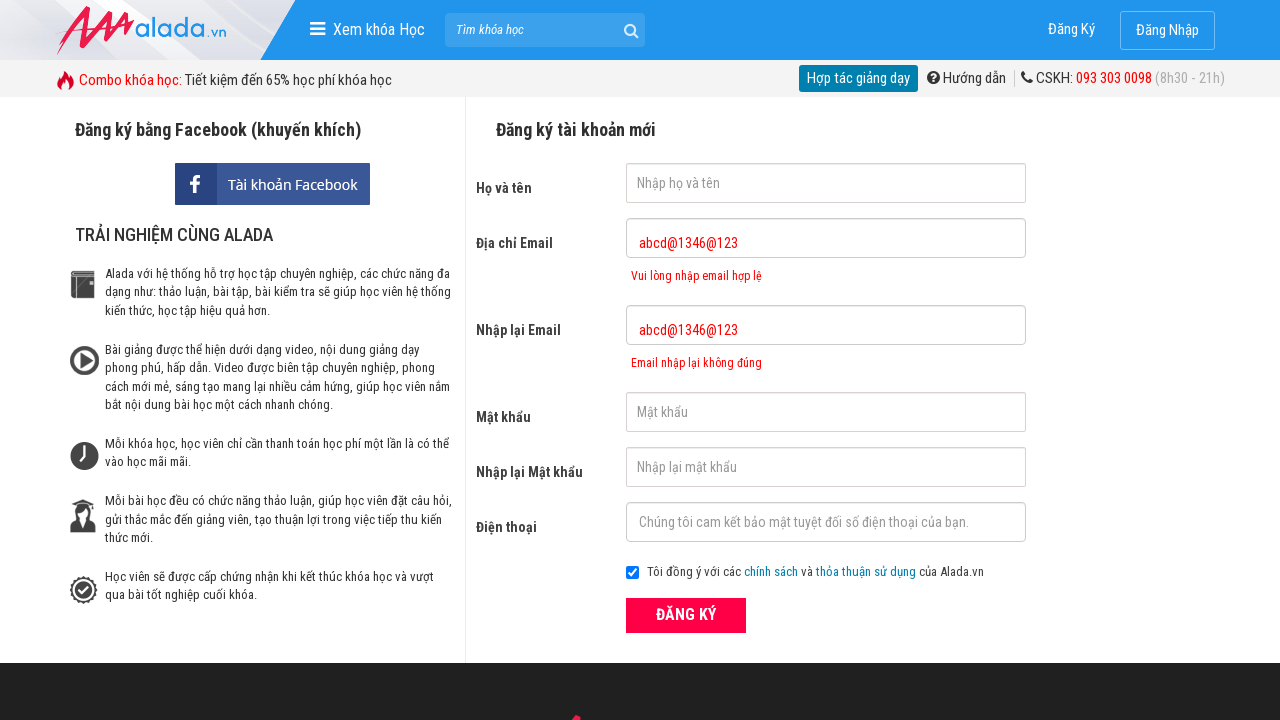

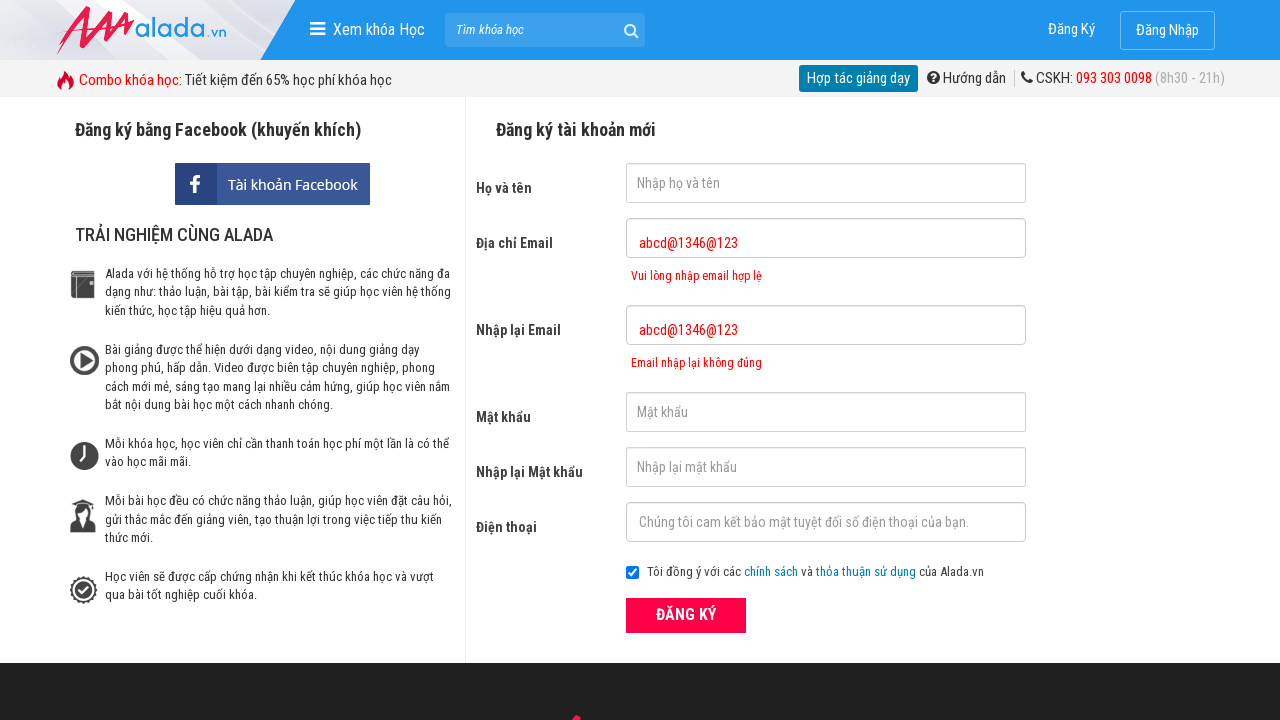